Tests drag and drop by offset functionality by dragging element A to a target position offset on a drag-and-drop demo page

Starting URL: https://crossbrowsertesting.github.io/drag-and-drop

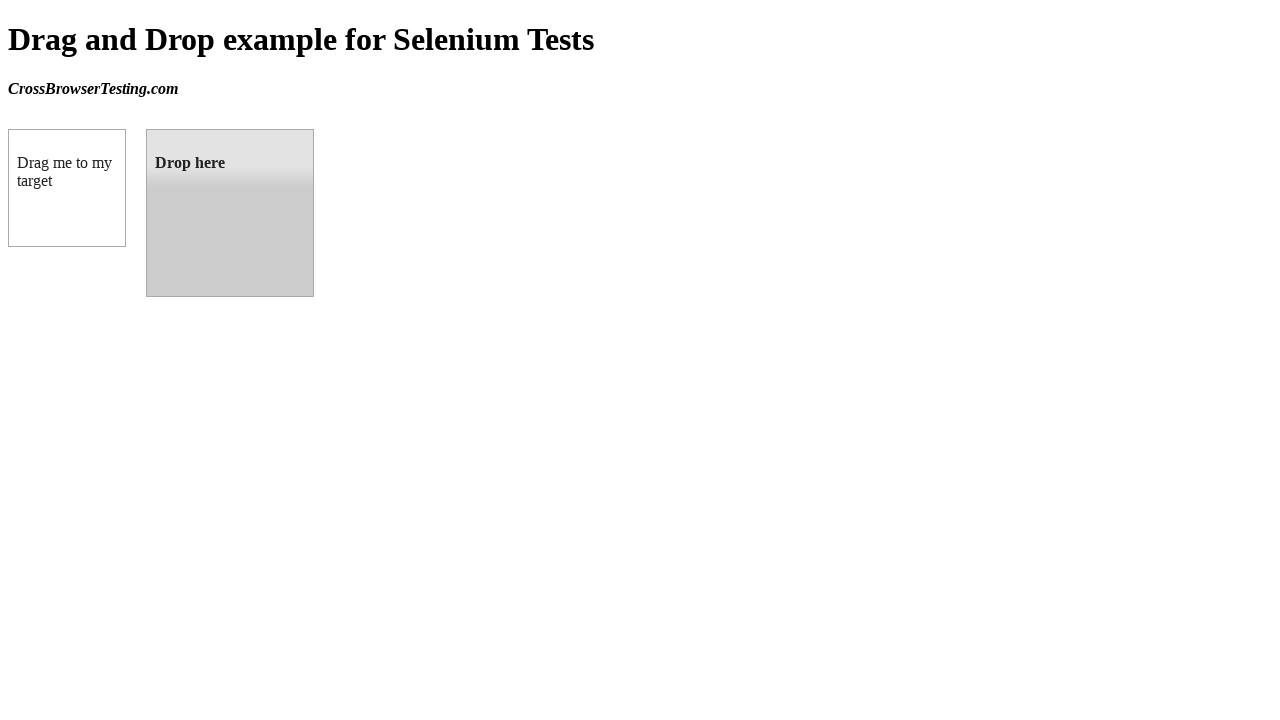

Located source element (box A) with ID 'draggable'
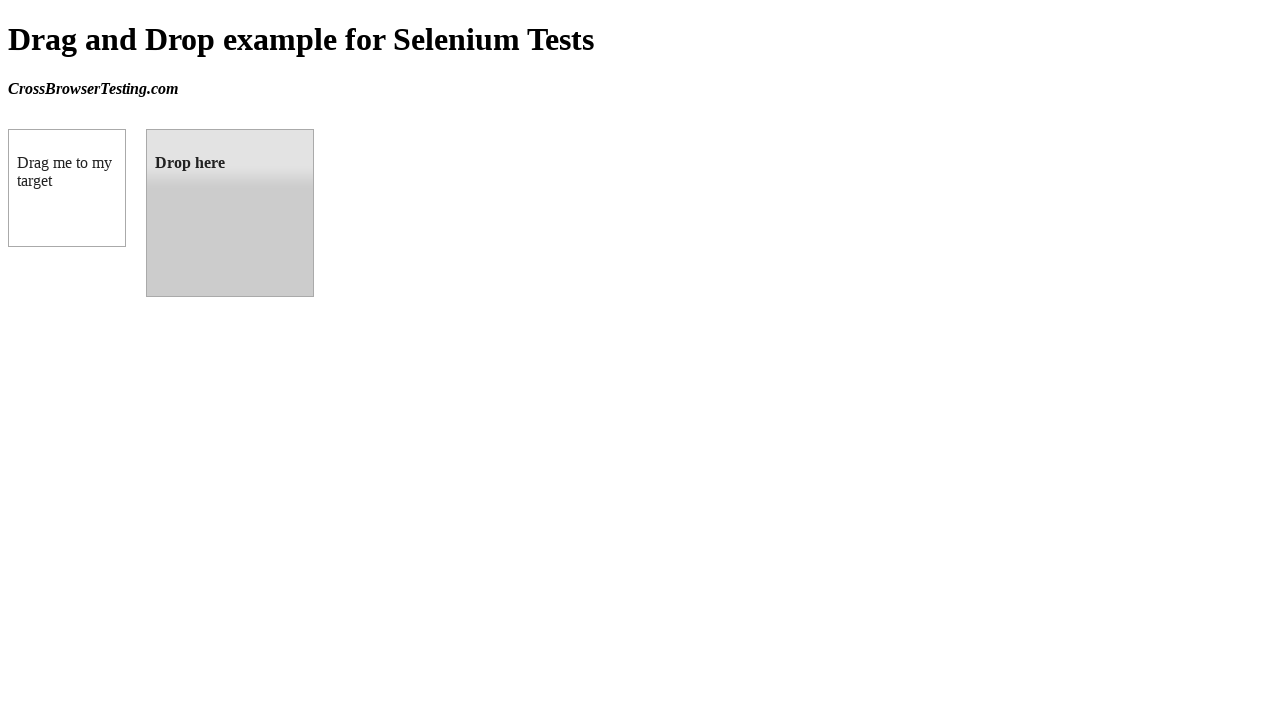

Located target element (box B) with ID 'droppable'
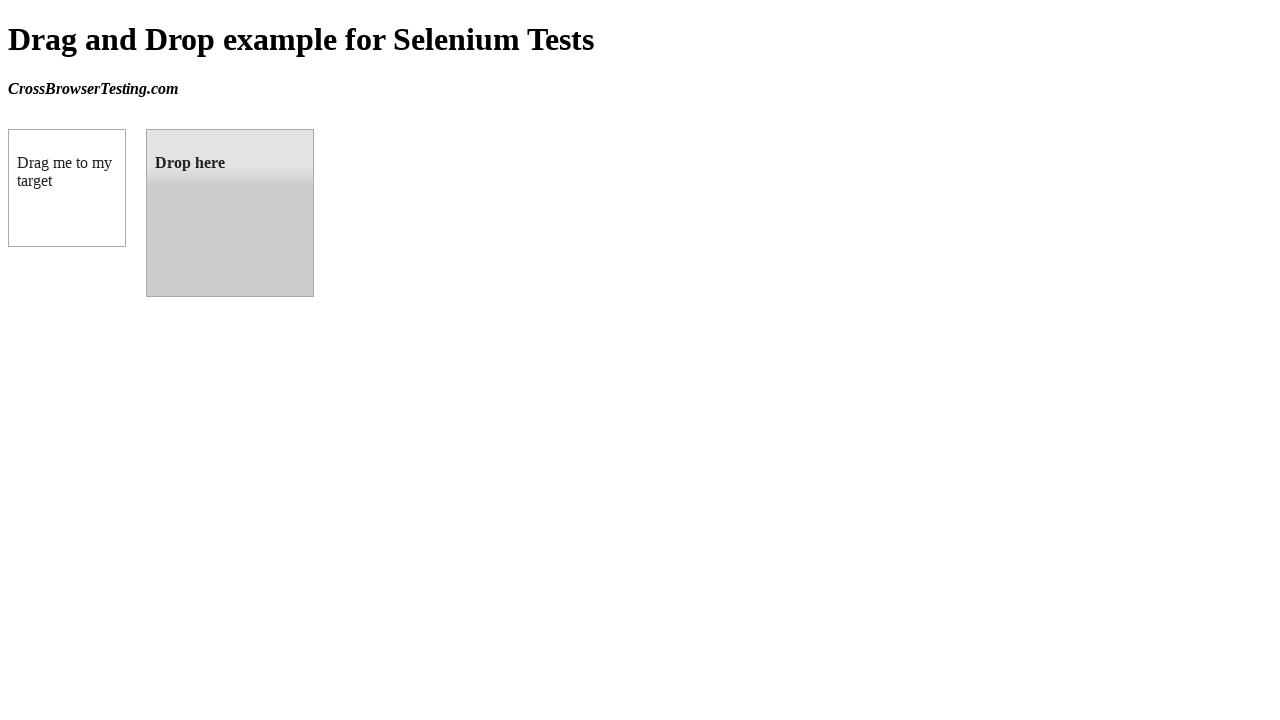

Retrieved bounding box of target element
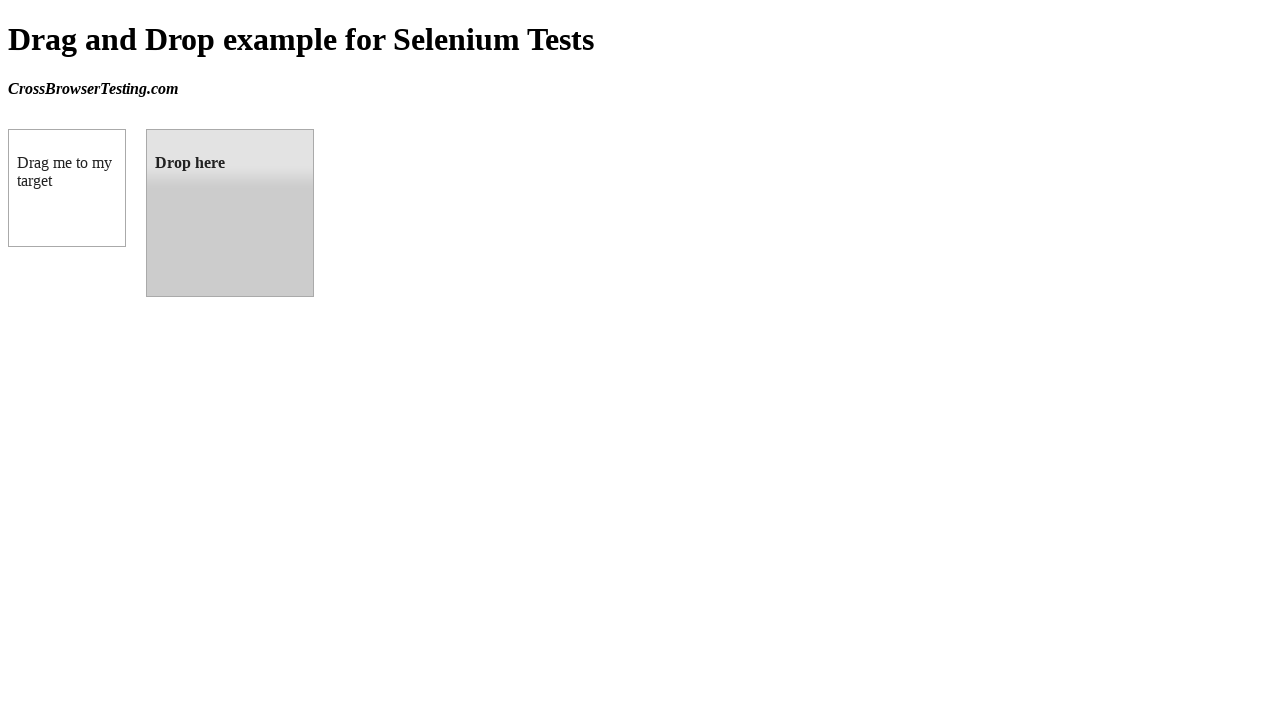

Calculated target offset coordinates: x=146, y=129
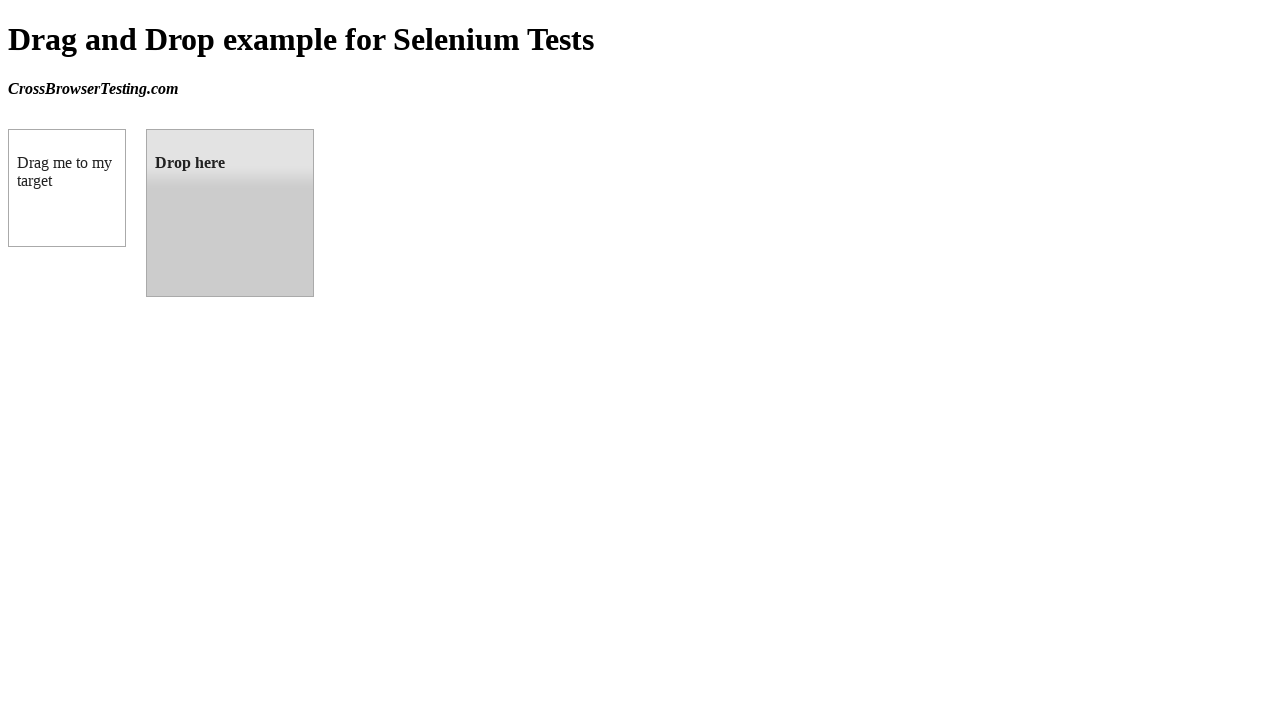

Retrieved bounding box of source element
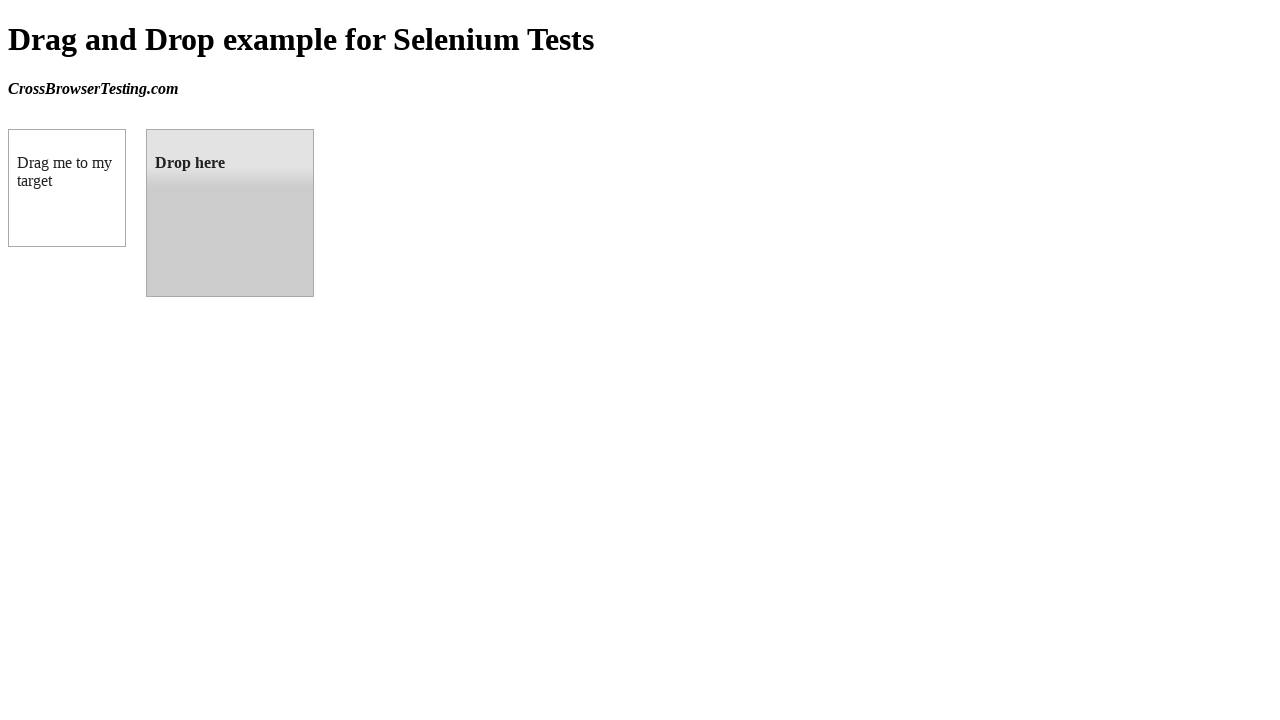

Moved mouse to center of source element at (67, 188)
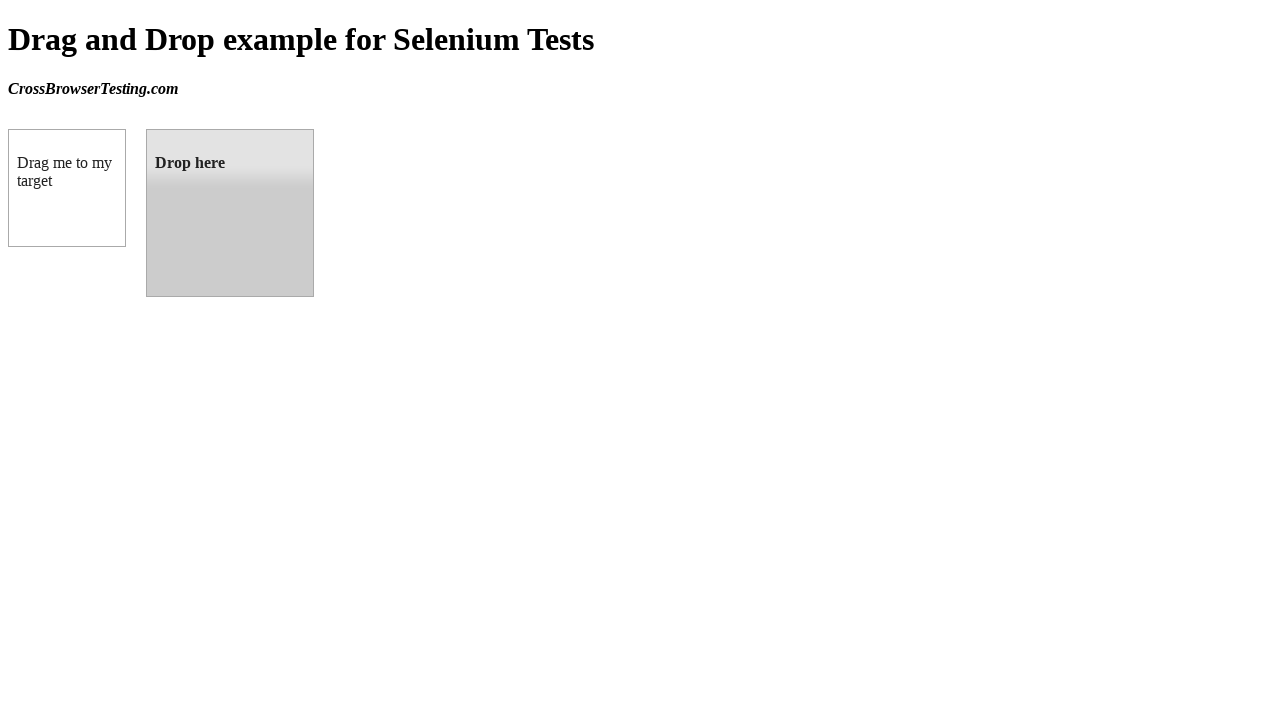

Pressed mouse button down on source element at (67, 188)
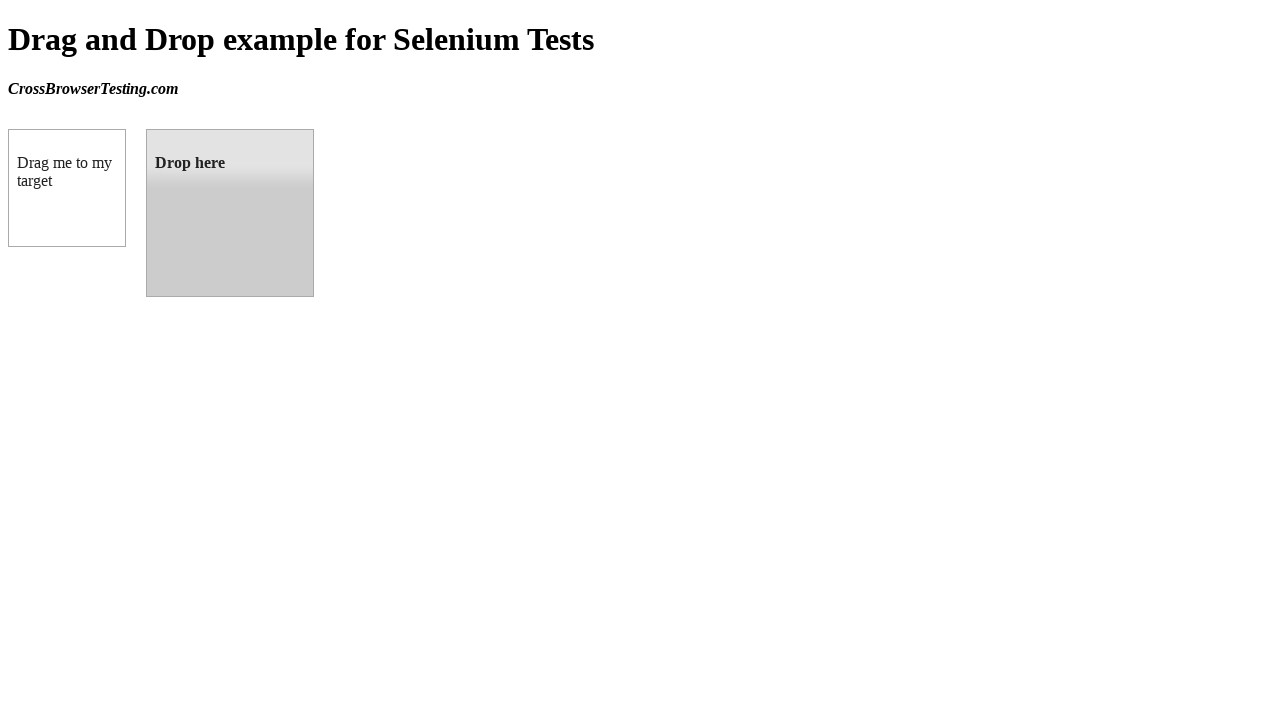

Dragged element to target position at (146, 129)
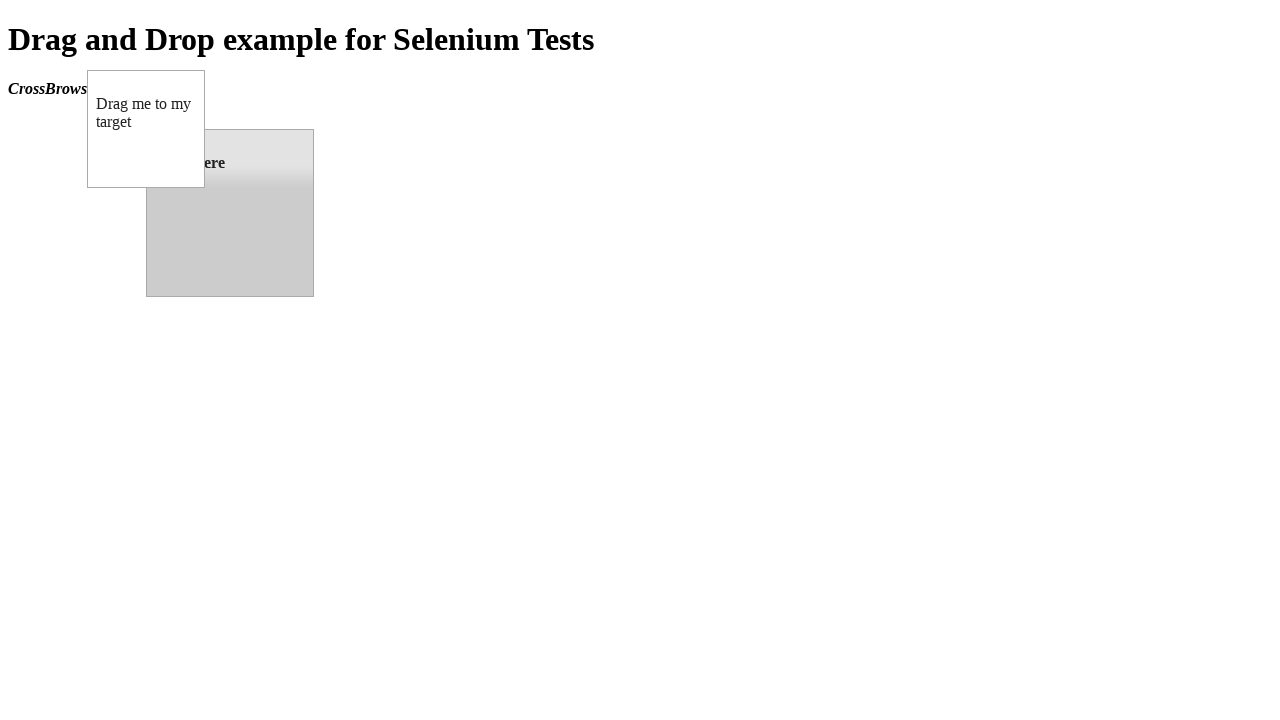

Released mouse button to complete drag and drop at (146, 129)
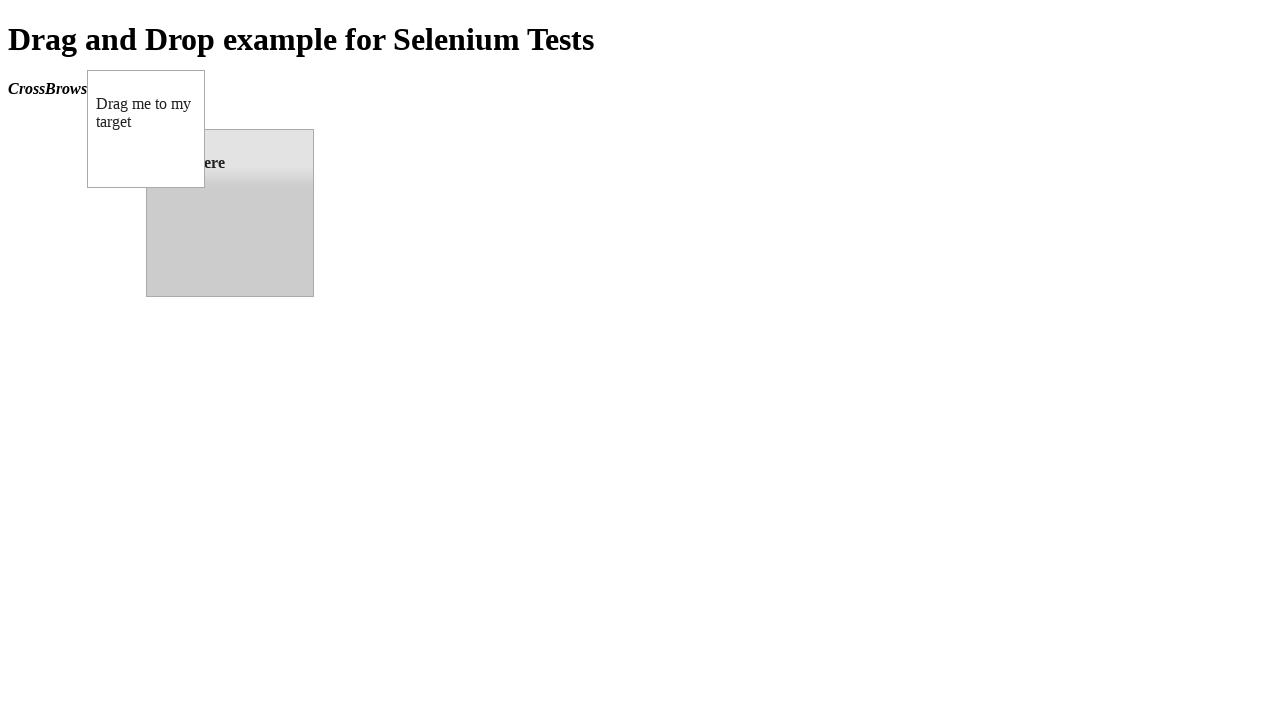

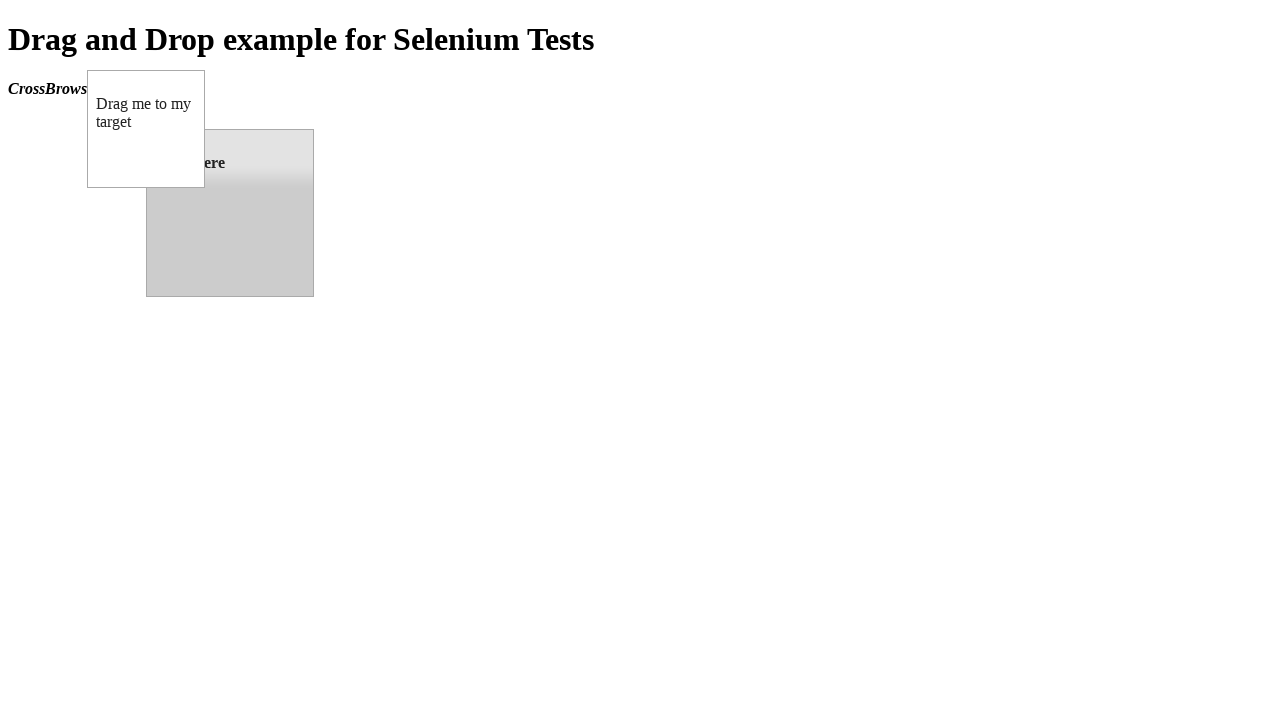